Tests JavaScript alert handling by triggering an alert dialog and accepting it

Starting URL: http://demo.automationtesting.in/Alerts.html

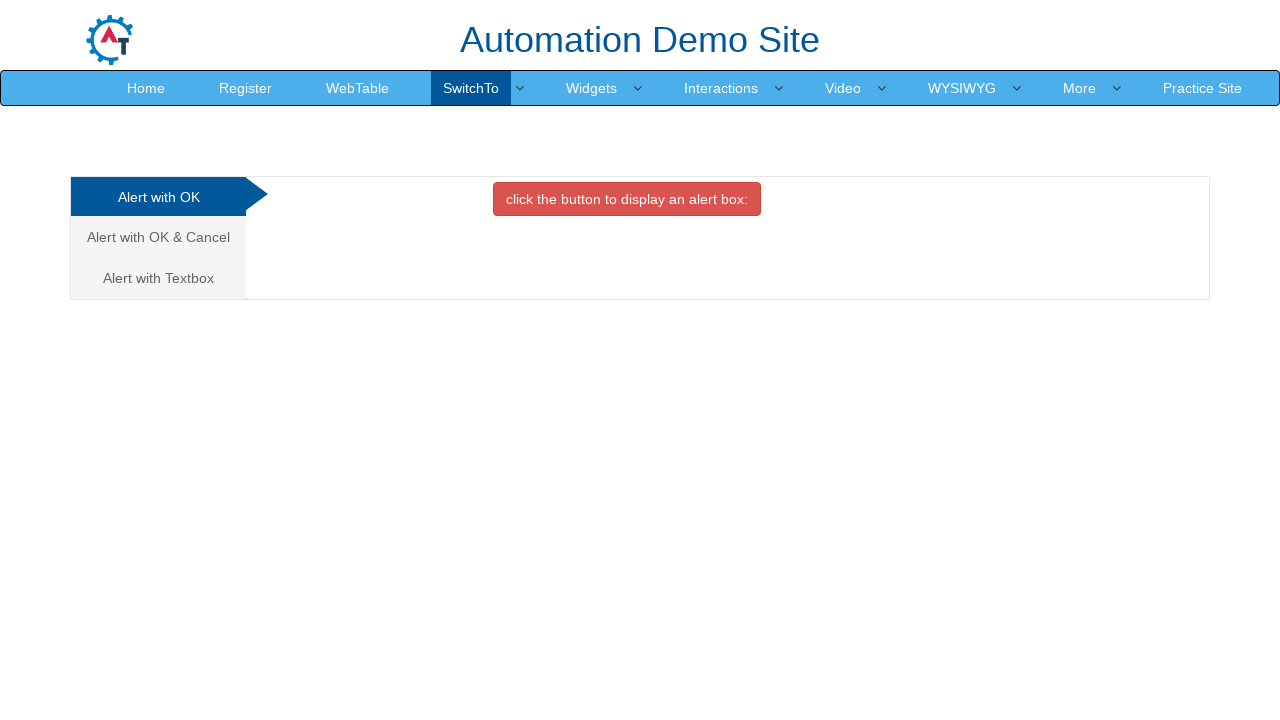

Clicked on the 'Alert with OK' tab at (158, 197) on xpath=/html/body/div[1]/div/div/div/div[1]/ul/li[1]/a
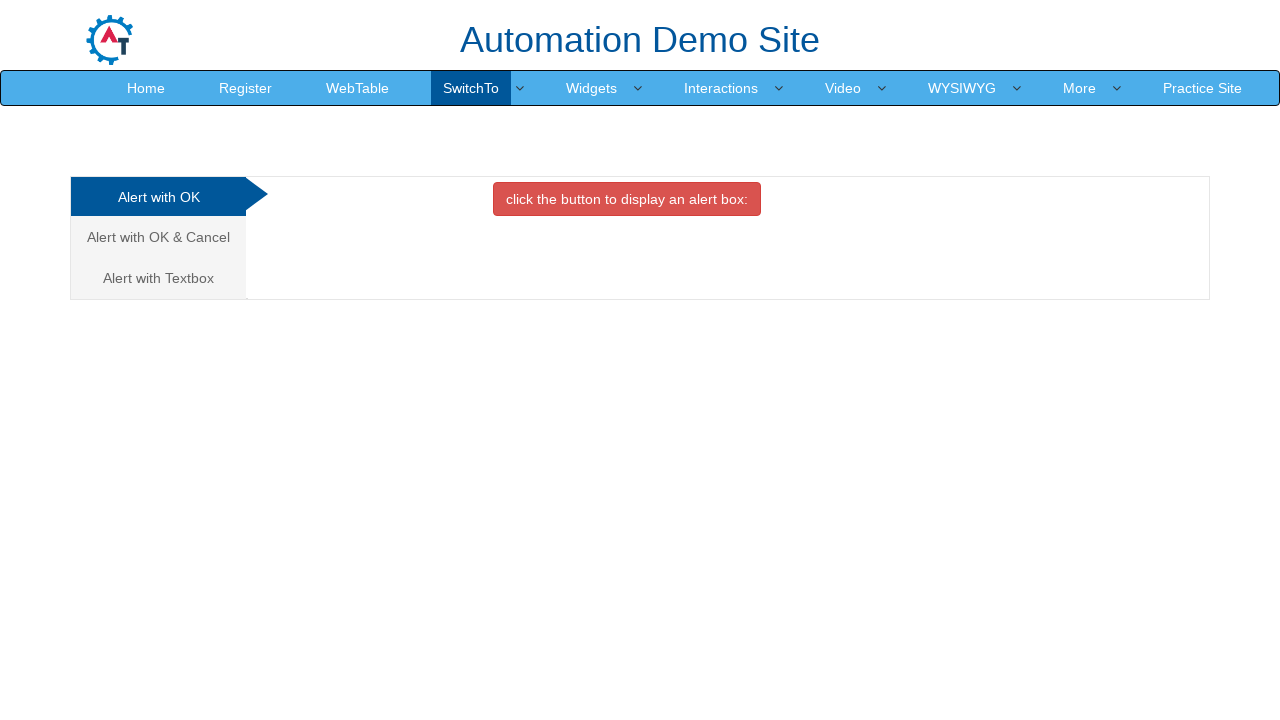

Clicked the button to trigger the alert dialog at (627, 199) on xpath=//*[@id='OKTab']/button
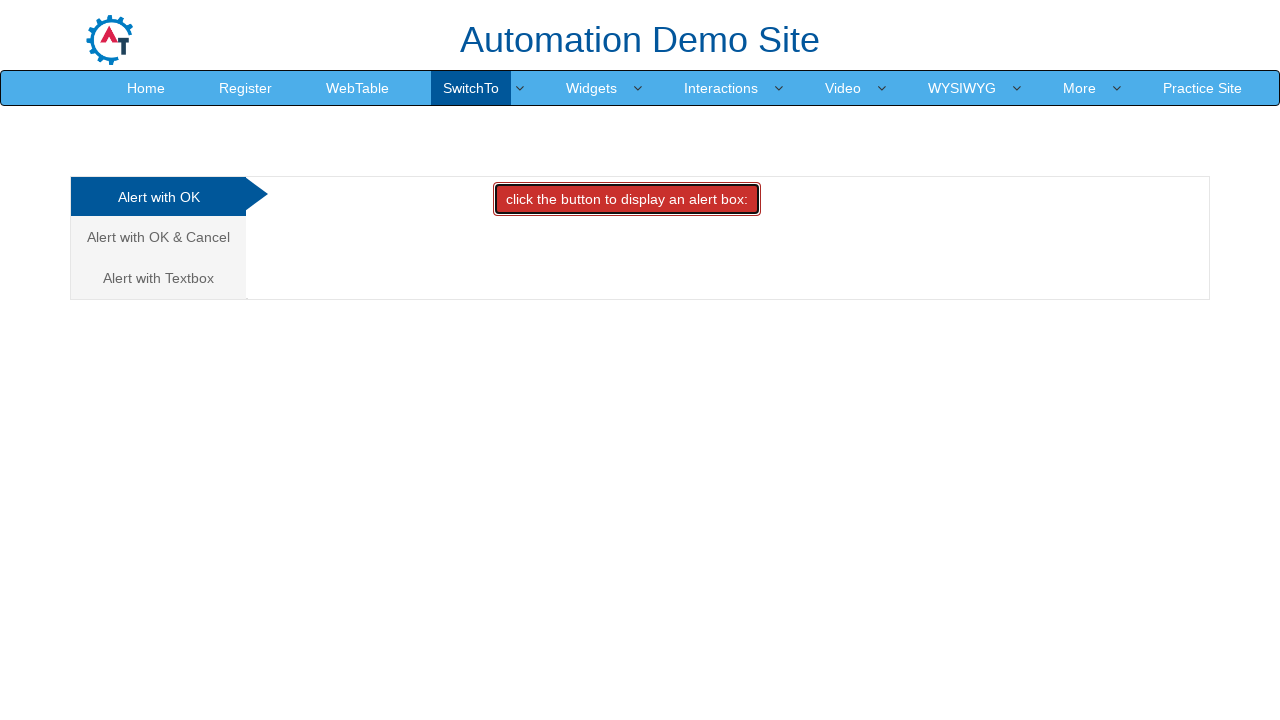

Set up dialog handler to accept alert
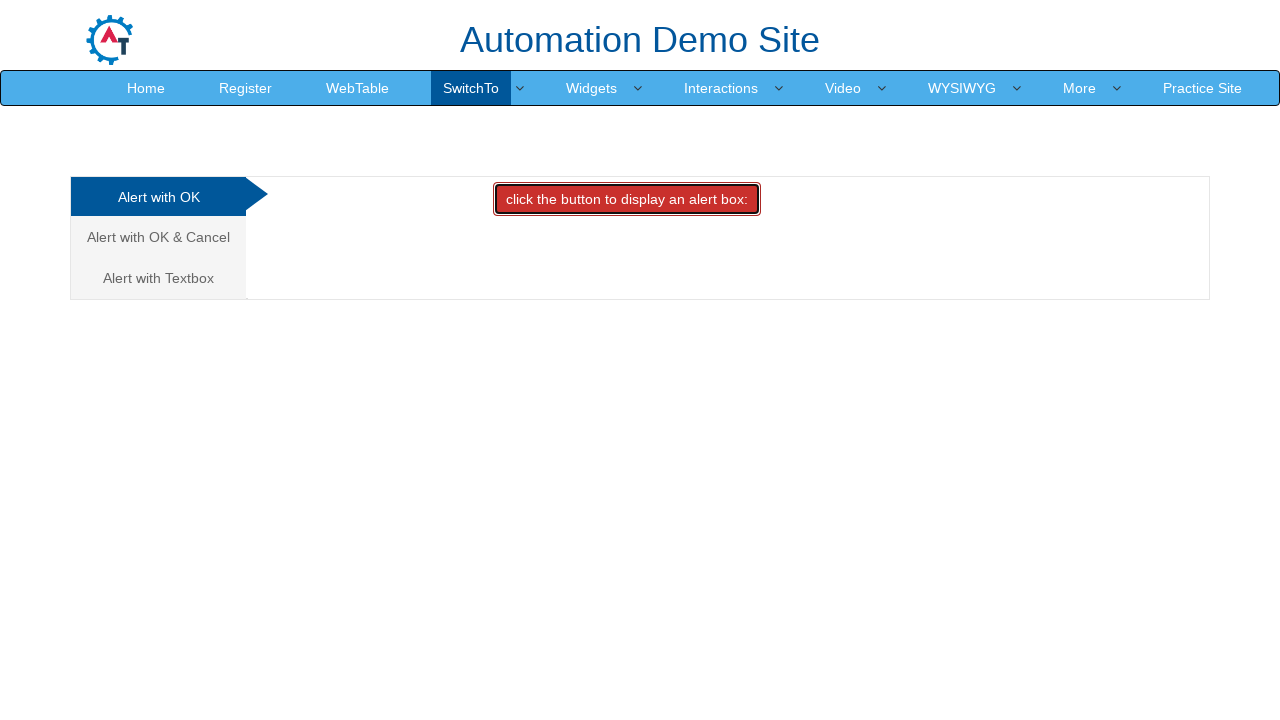

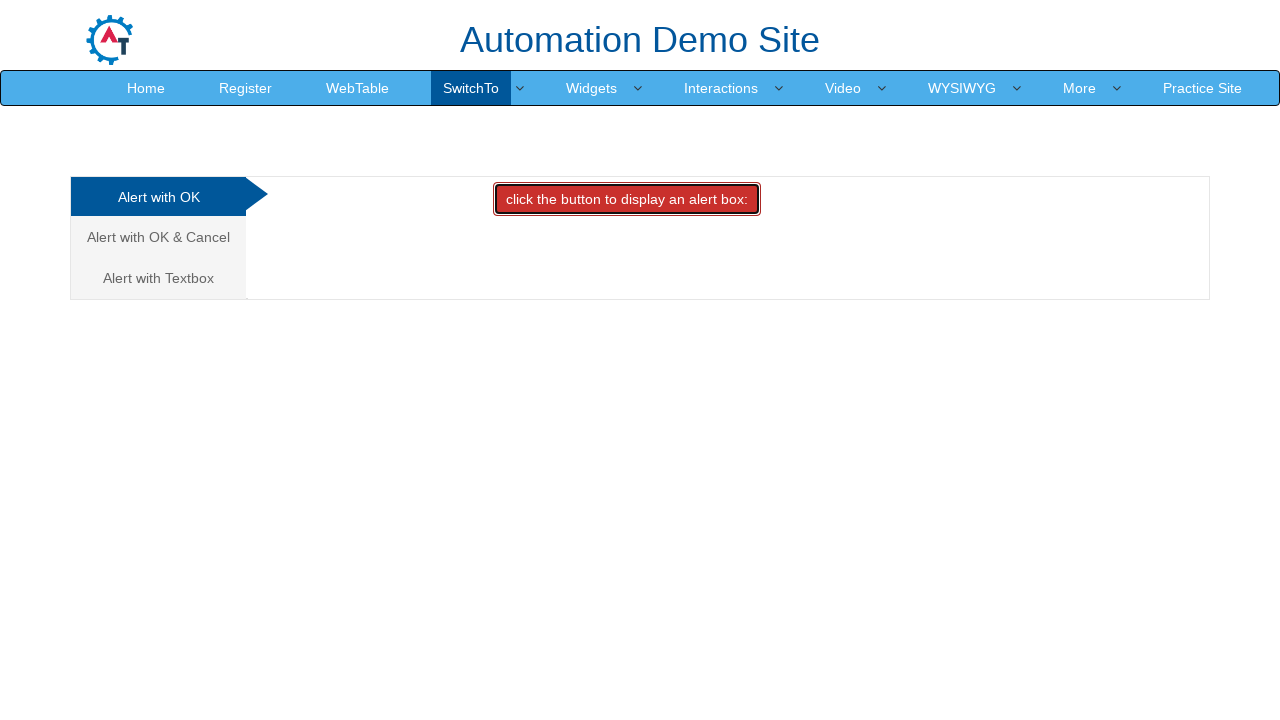